Tests end-to-end flight booking process by selecting departure and destination cities, choosing a flight, and completing the purchase

Starting URL: https://www.blazedemo.com/

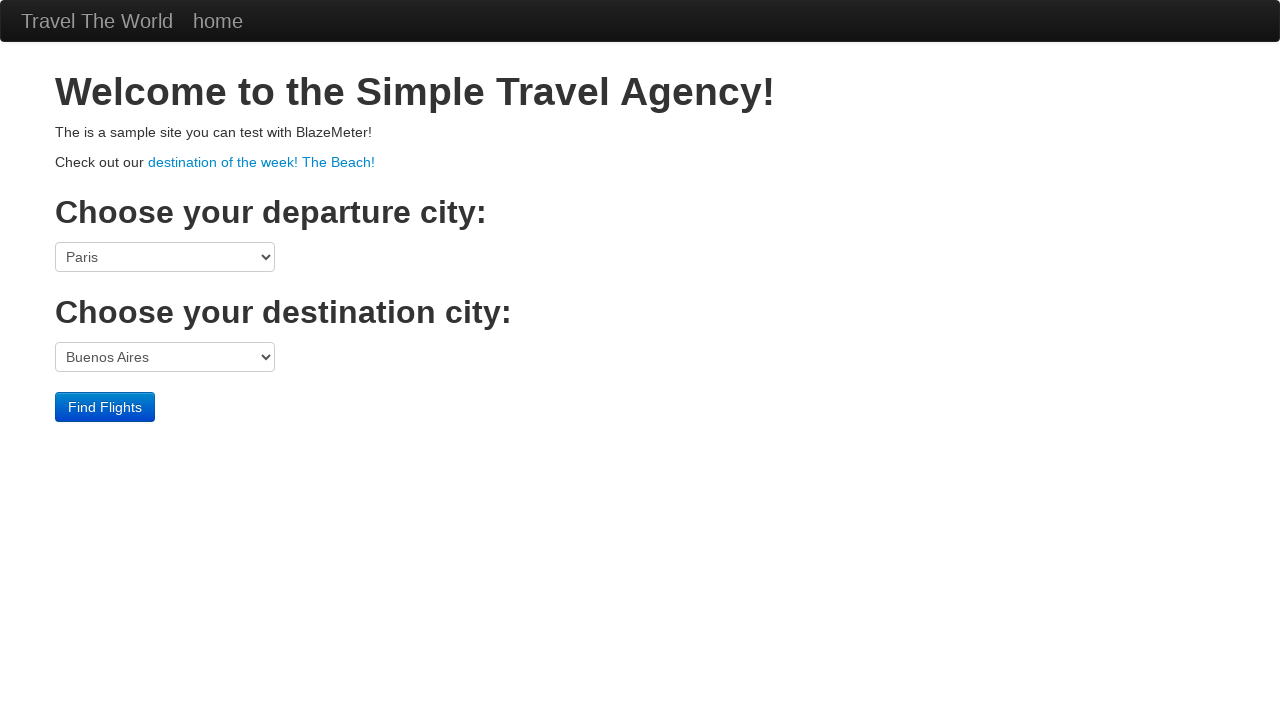

Selected São Paolo as departure city on select[name='fromPort']
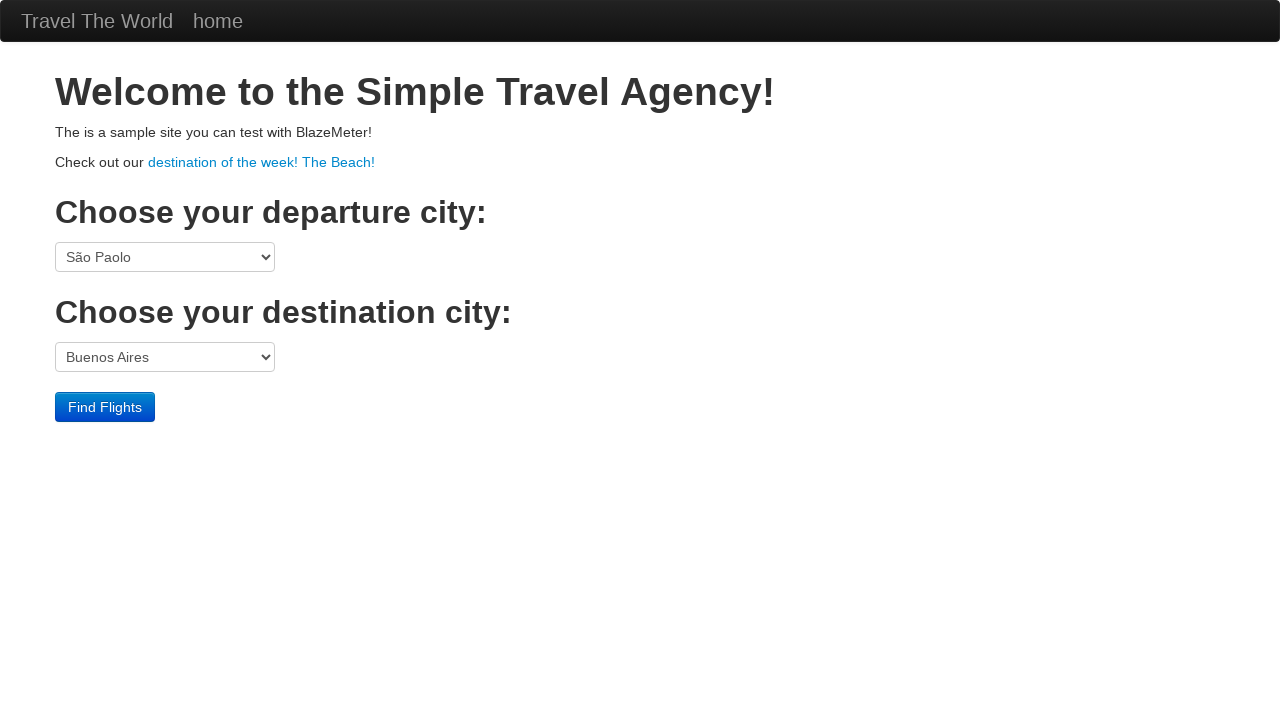

Selected New York as destination city on select[name='toPort']
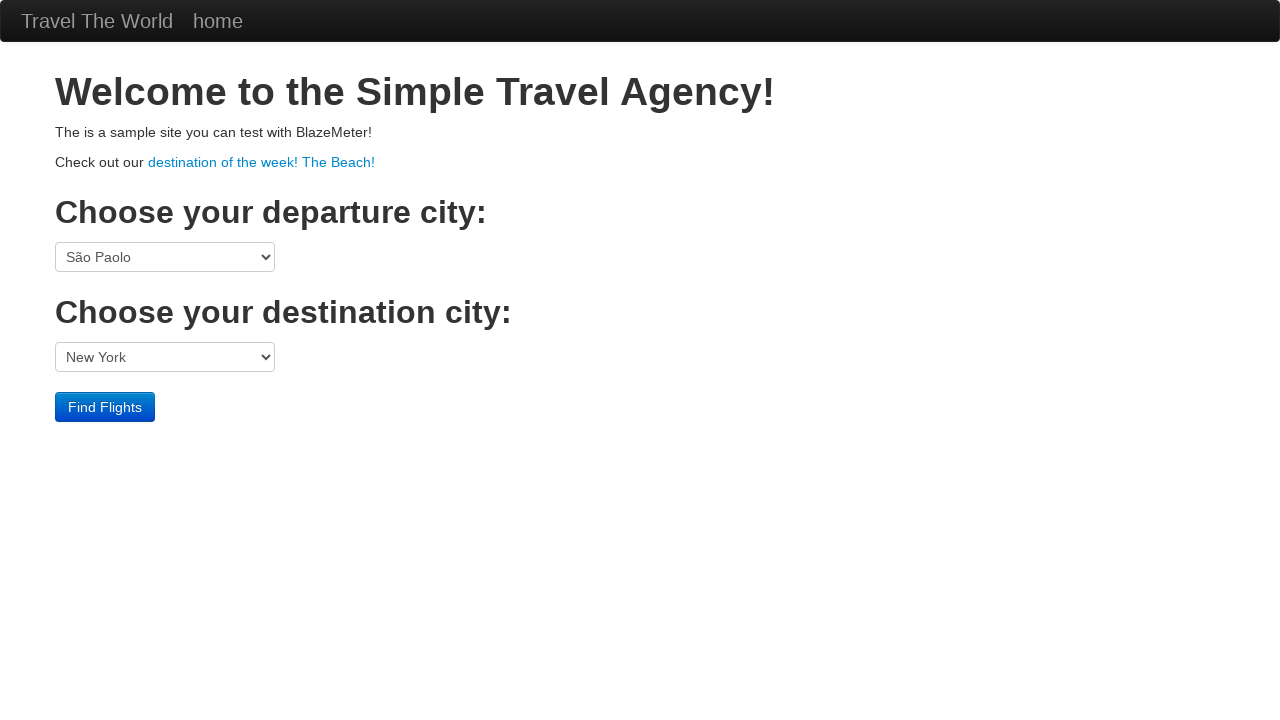

Clicked Find Flights button at (105, 407) on input.btn.btn-primary
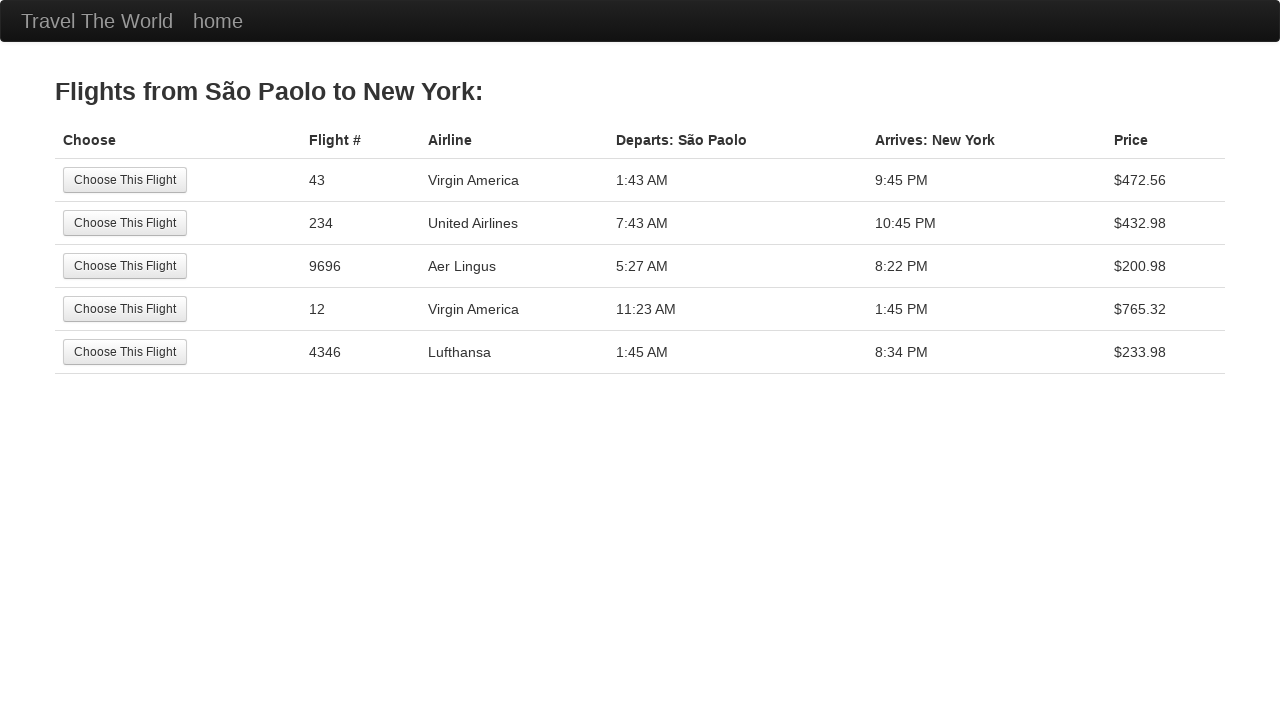

Flights page loaded successfully
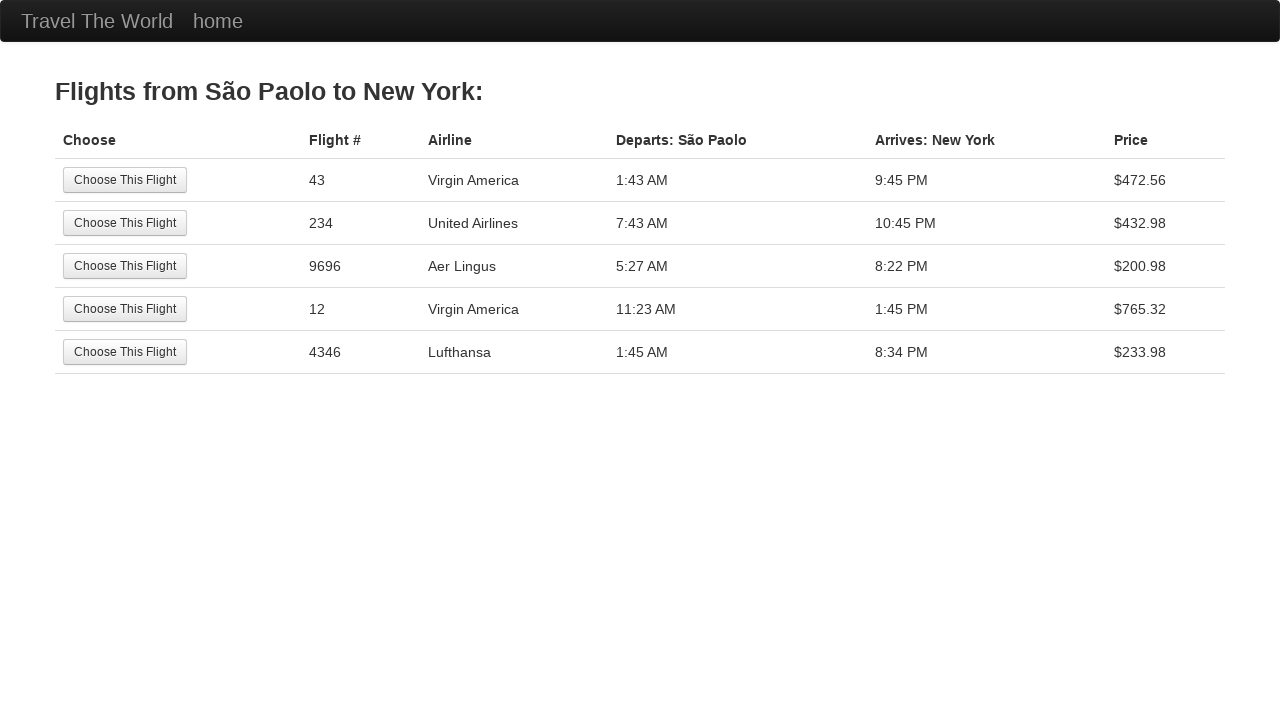

Selected the first available flight at (125, 180) on tr:nth-child(1) .btn
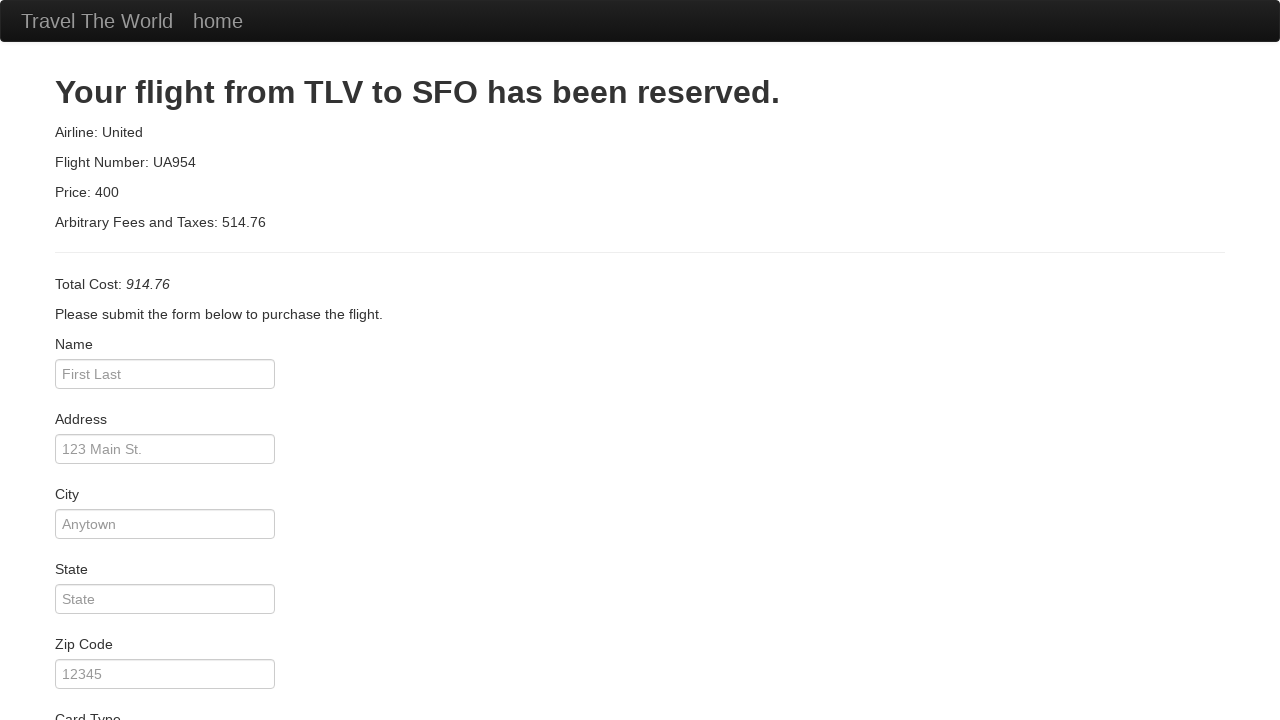

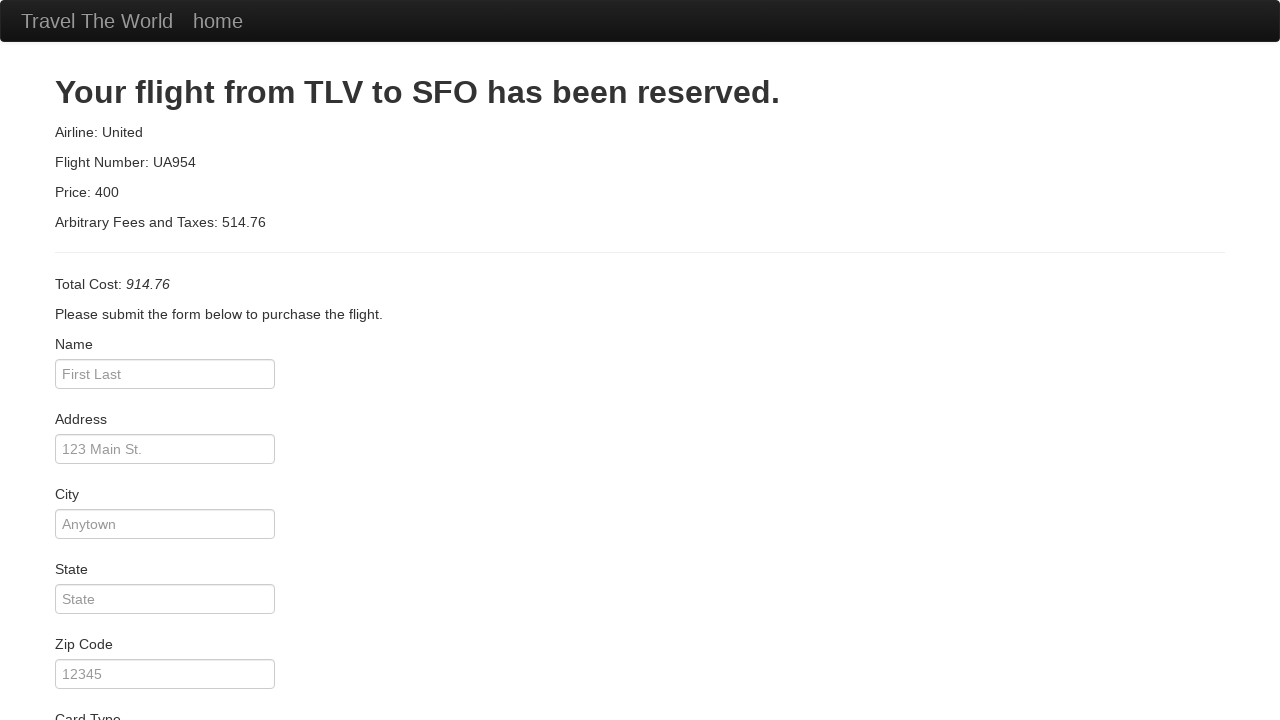